Tests window handling by clicking a link to open a new window, verifying the new window's title and content, then switching back to the original window

Starting URL: https://the-internet.herokuapp.com/windows

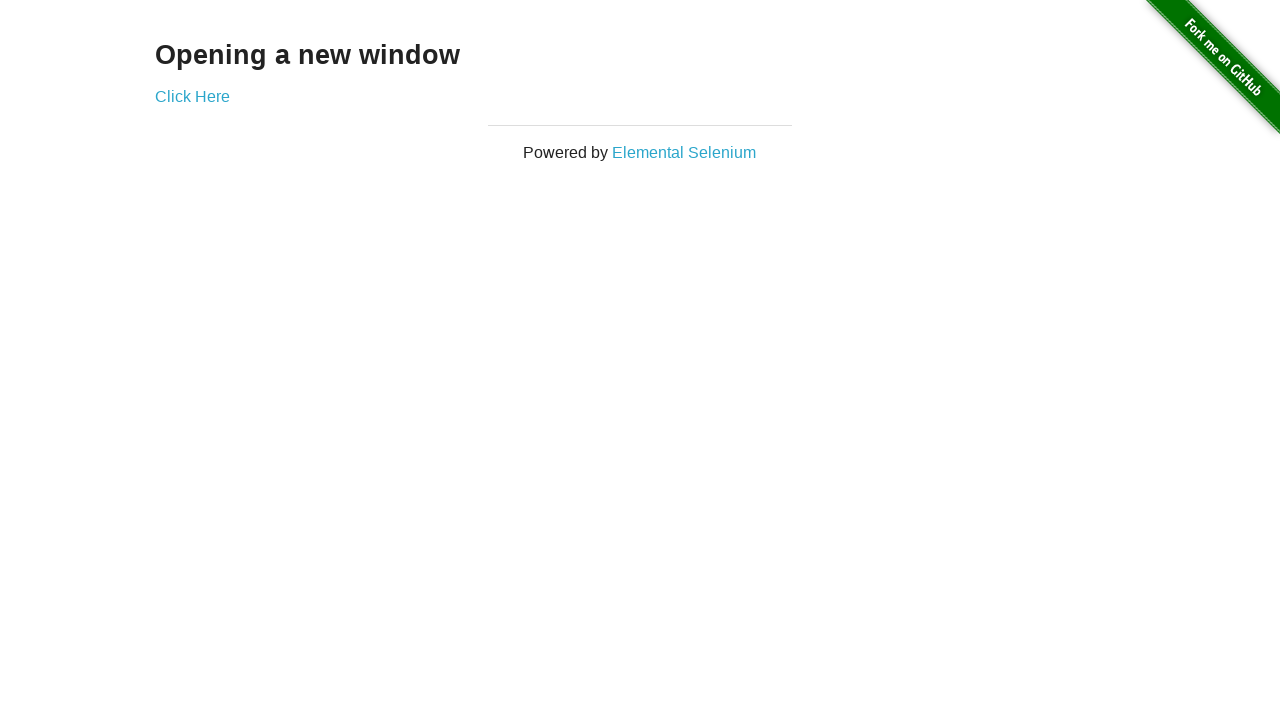

Clicked 'Click Here' link to open new window at (192, 96) on text=Click Here
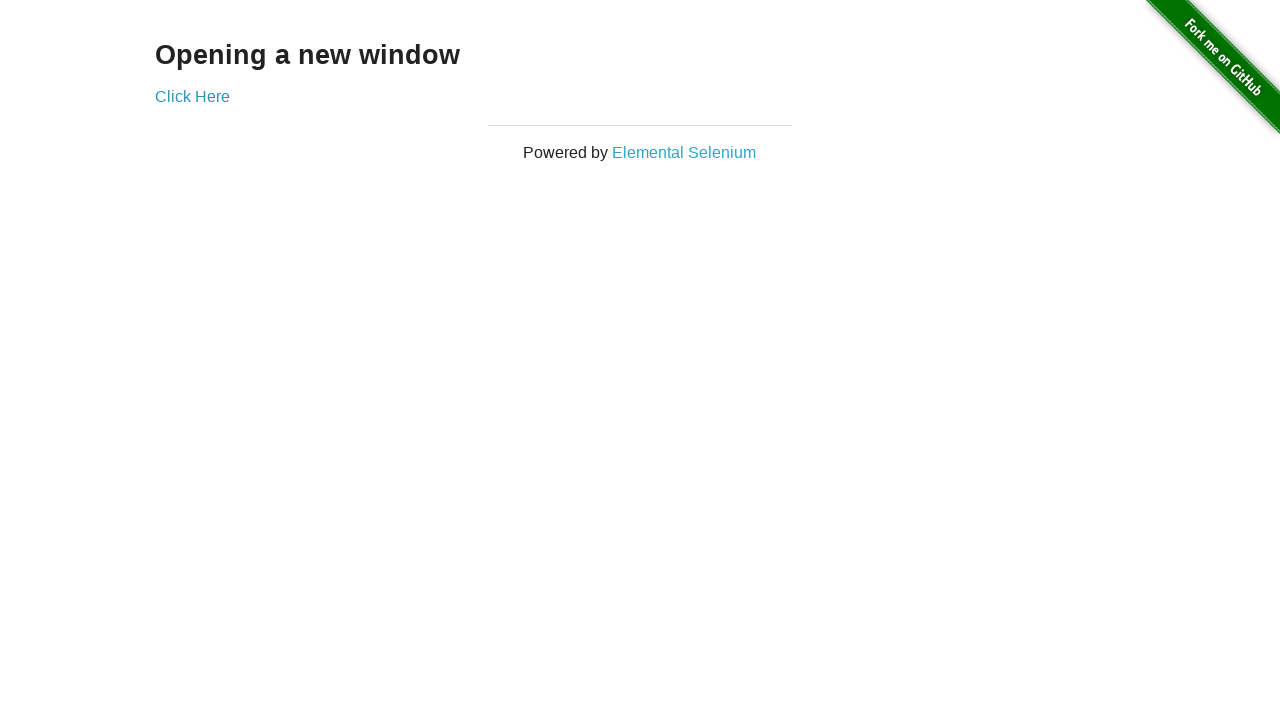

New window opened and captured
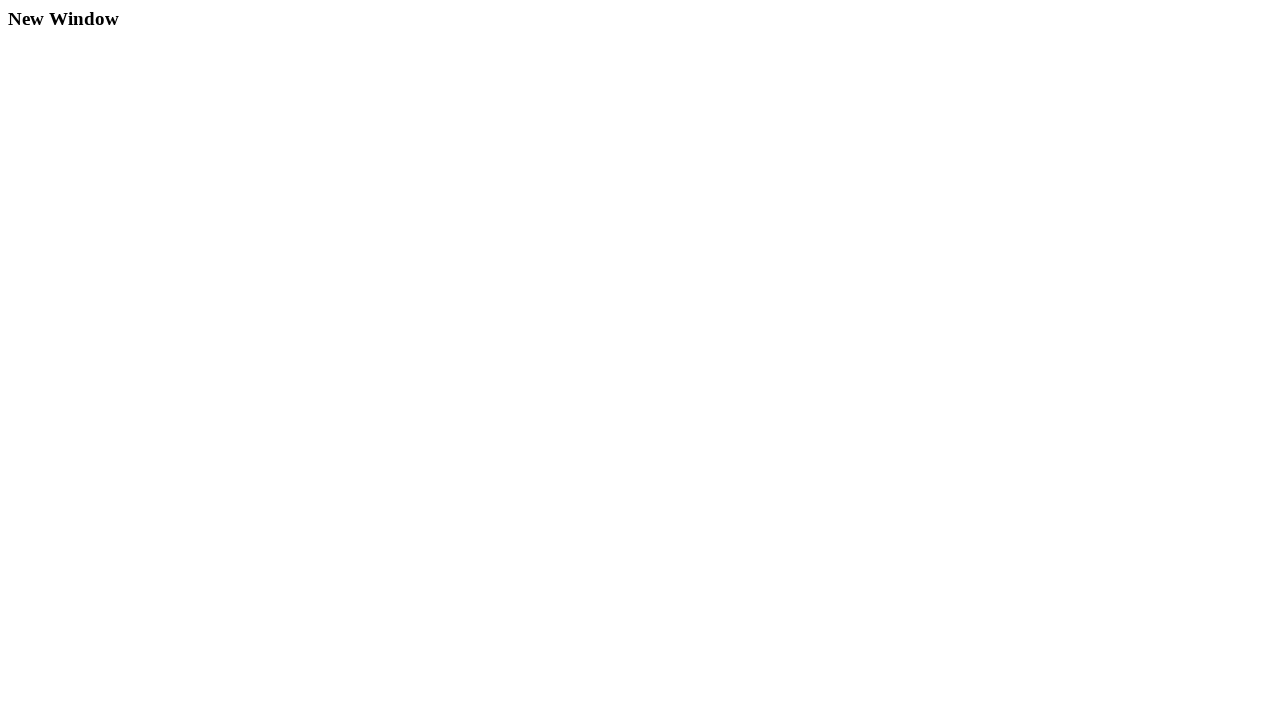

New window finished loading
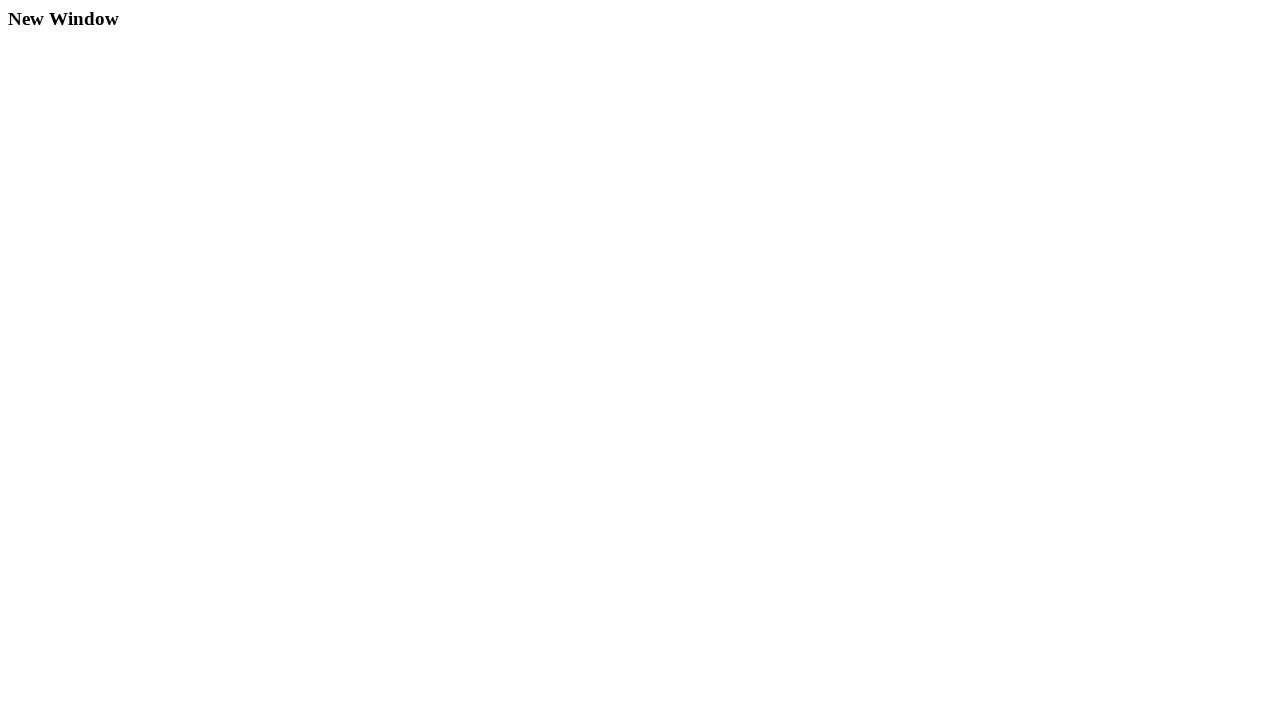

Verified new window title is 'New Window'
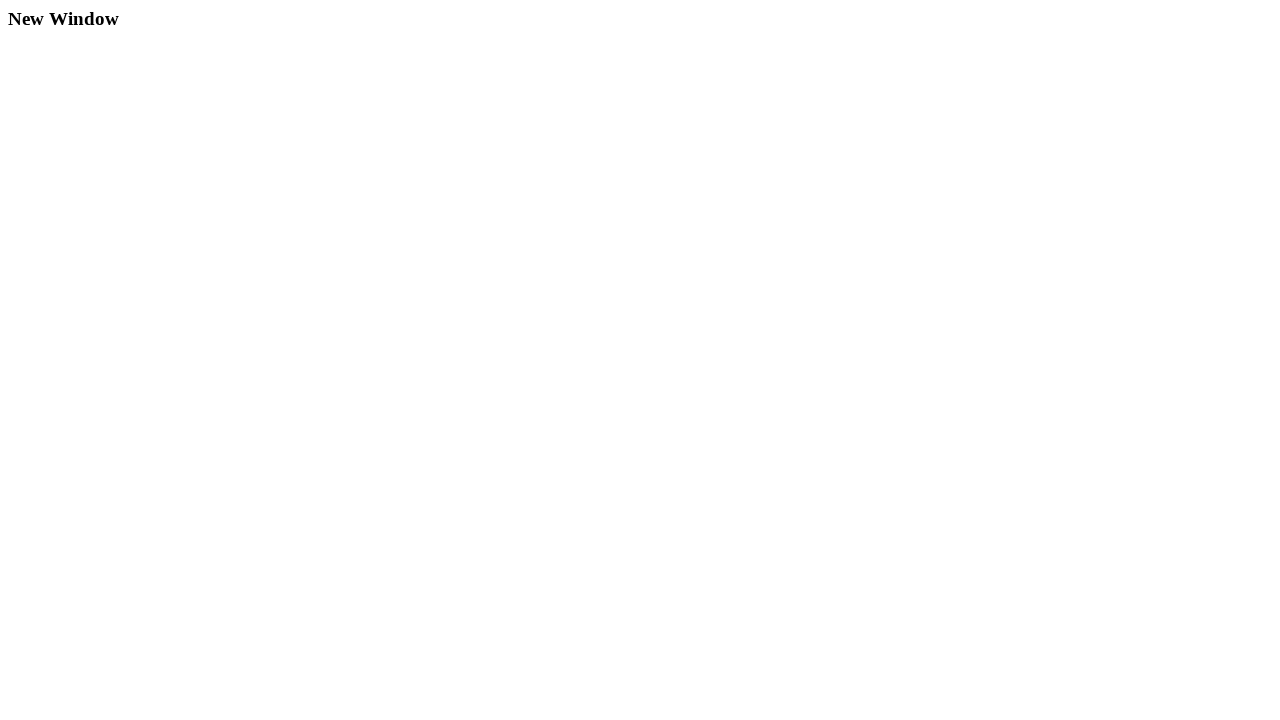

Verified new window contains expected text 'New Window'
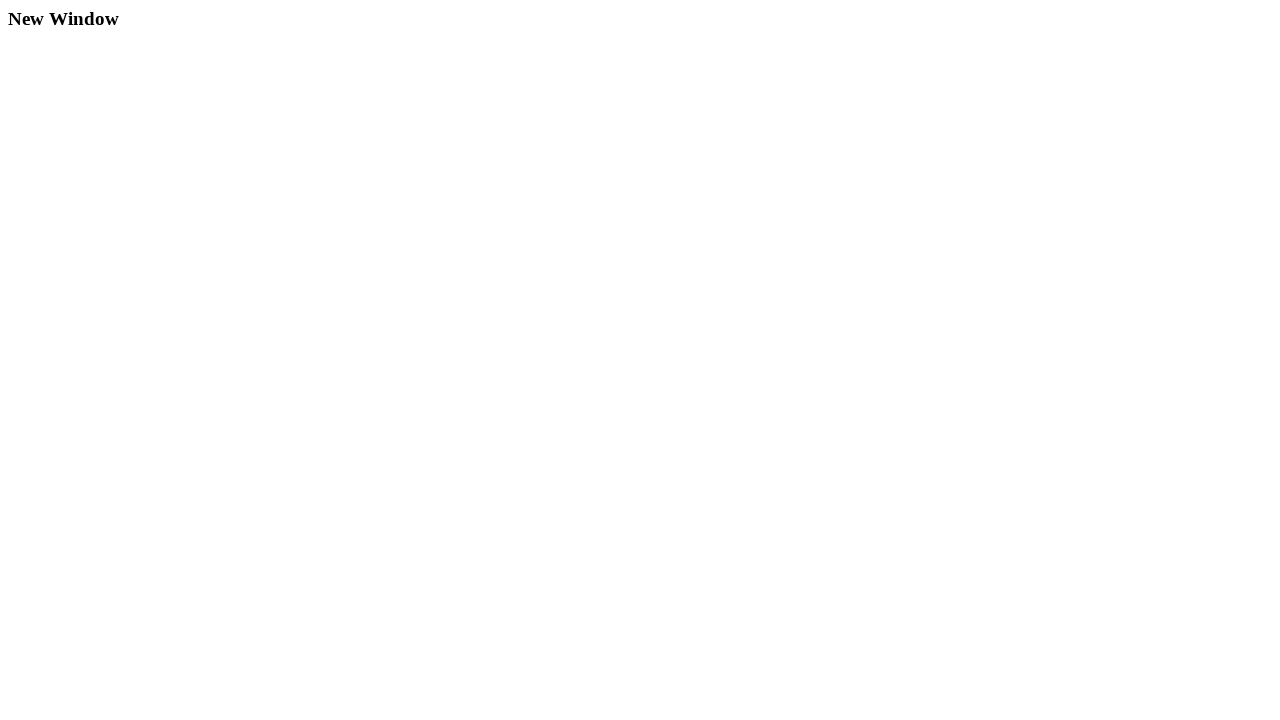

Verified original window still has title 'The Internet'
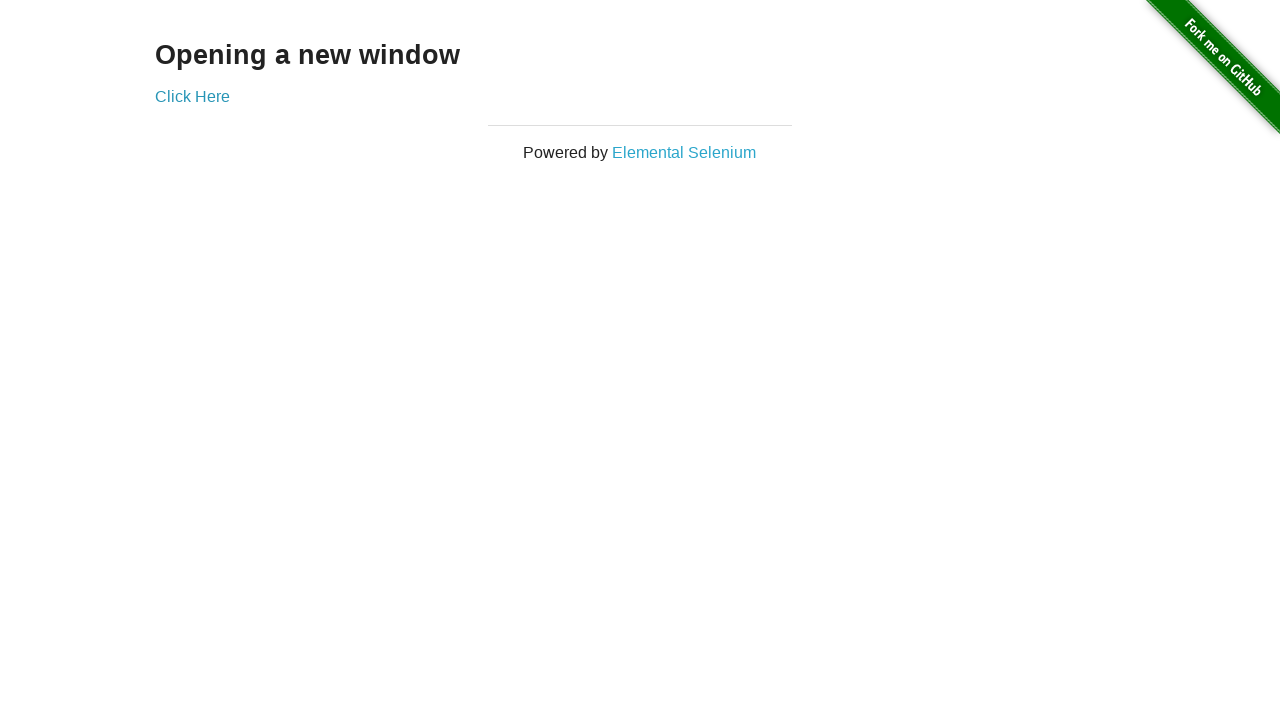

Closed the new window
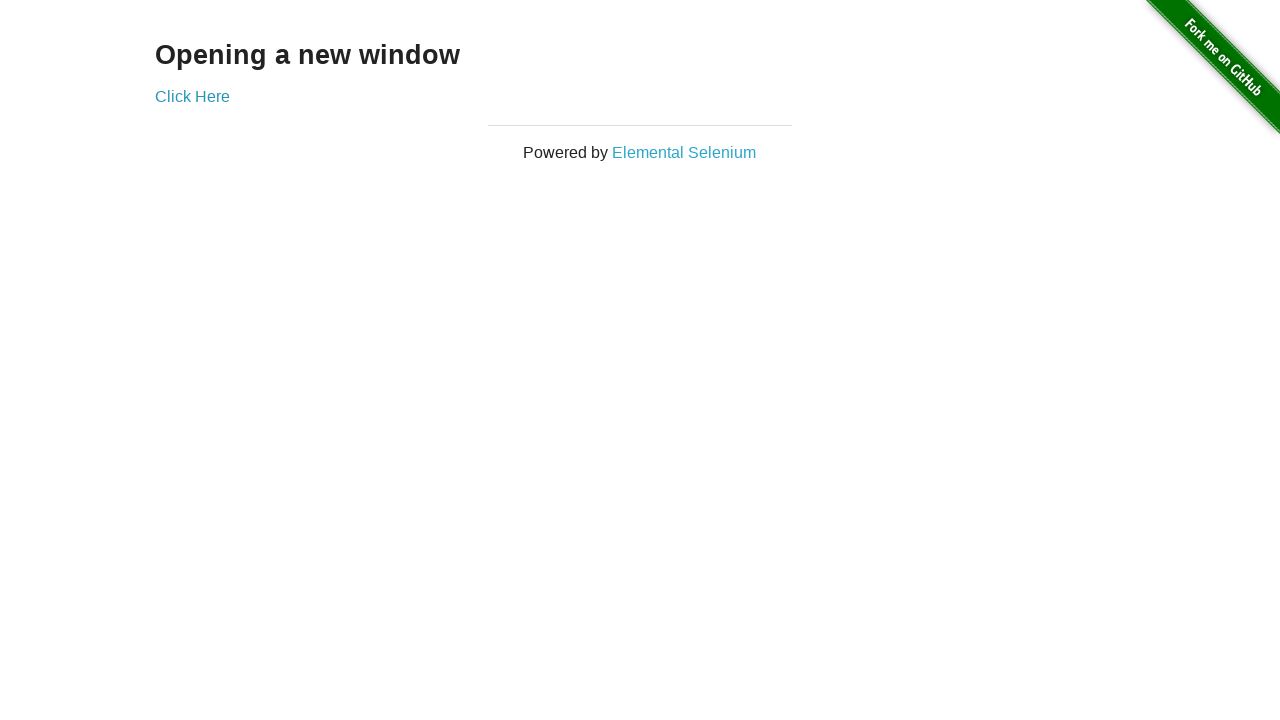

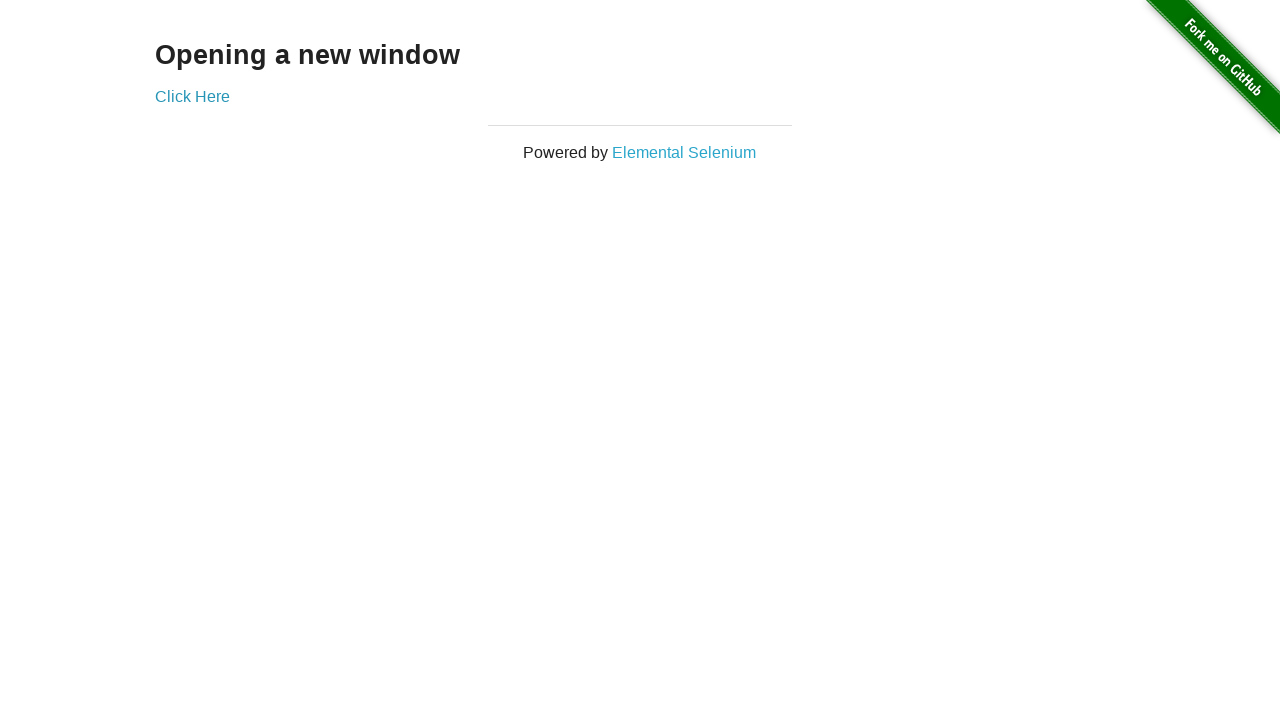